Tests dropdown selection by choosing Option2 from the dropdown menu

Starting URL: https://rahulshettyacademy.com/AutomationPractice/

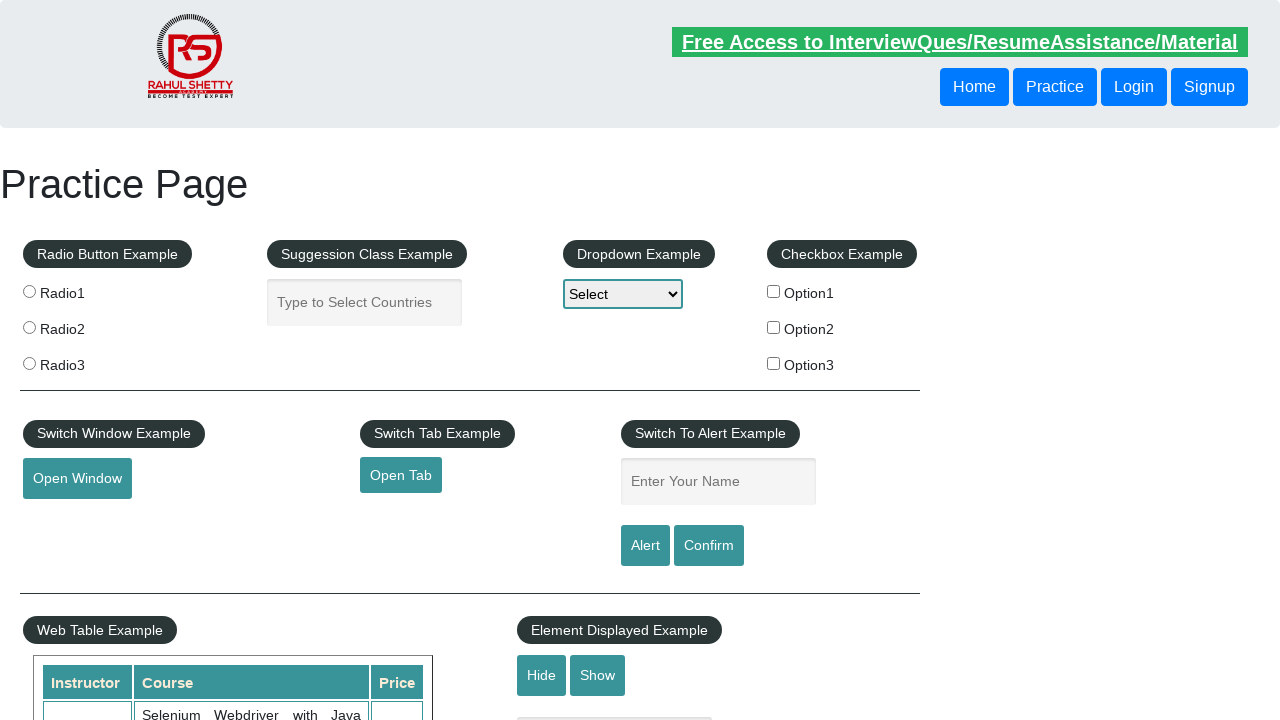

Navigated to AutomationPractice page
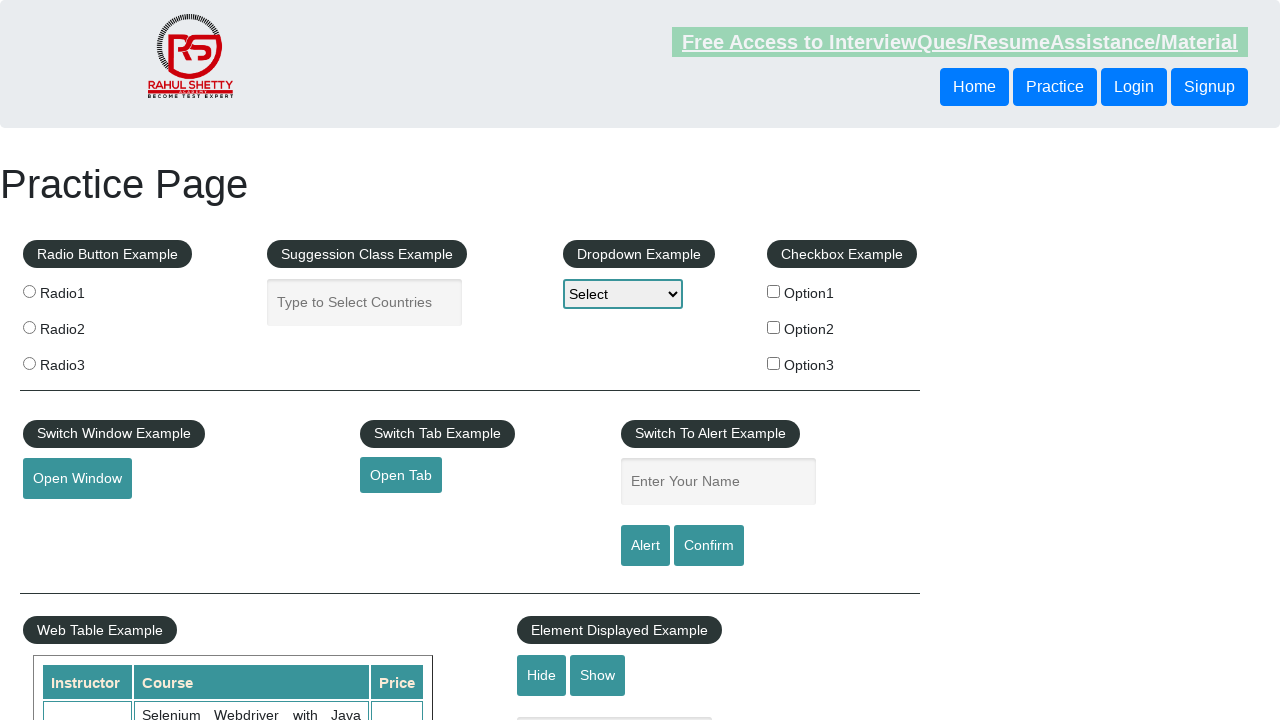

Selected Option2 from the dropdown menu on #dropdown-class-example
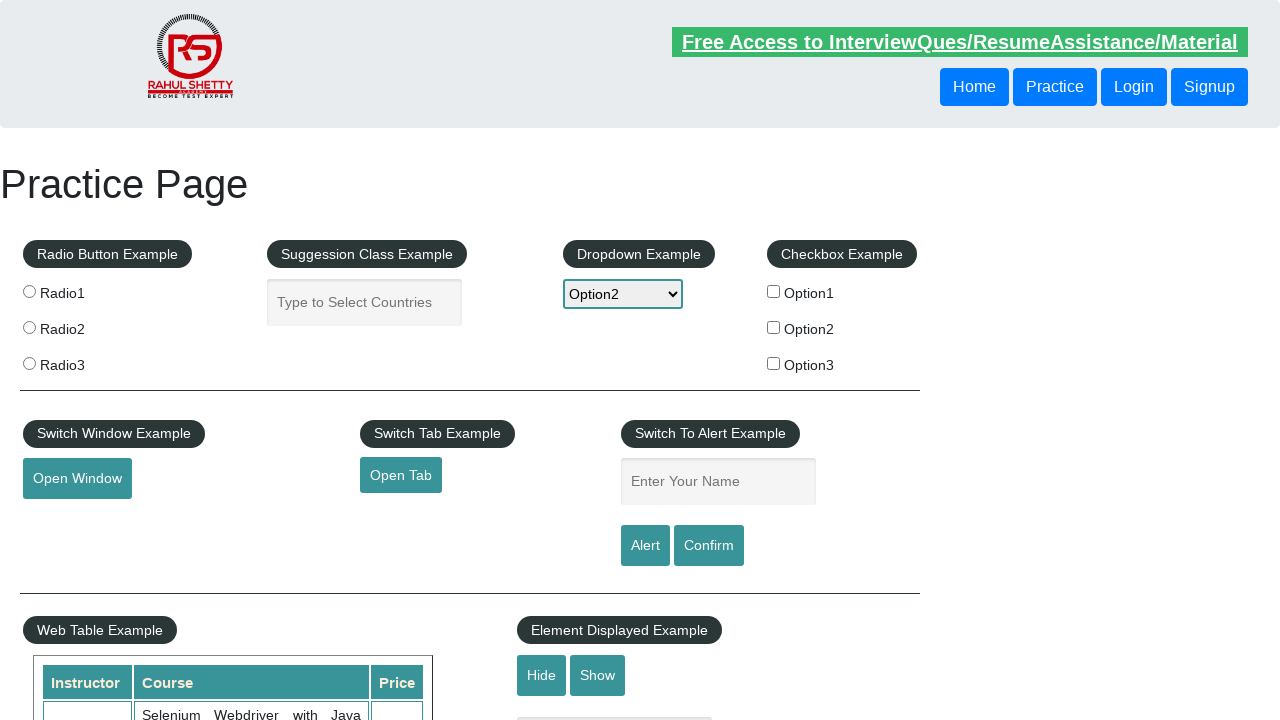

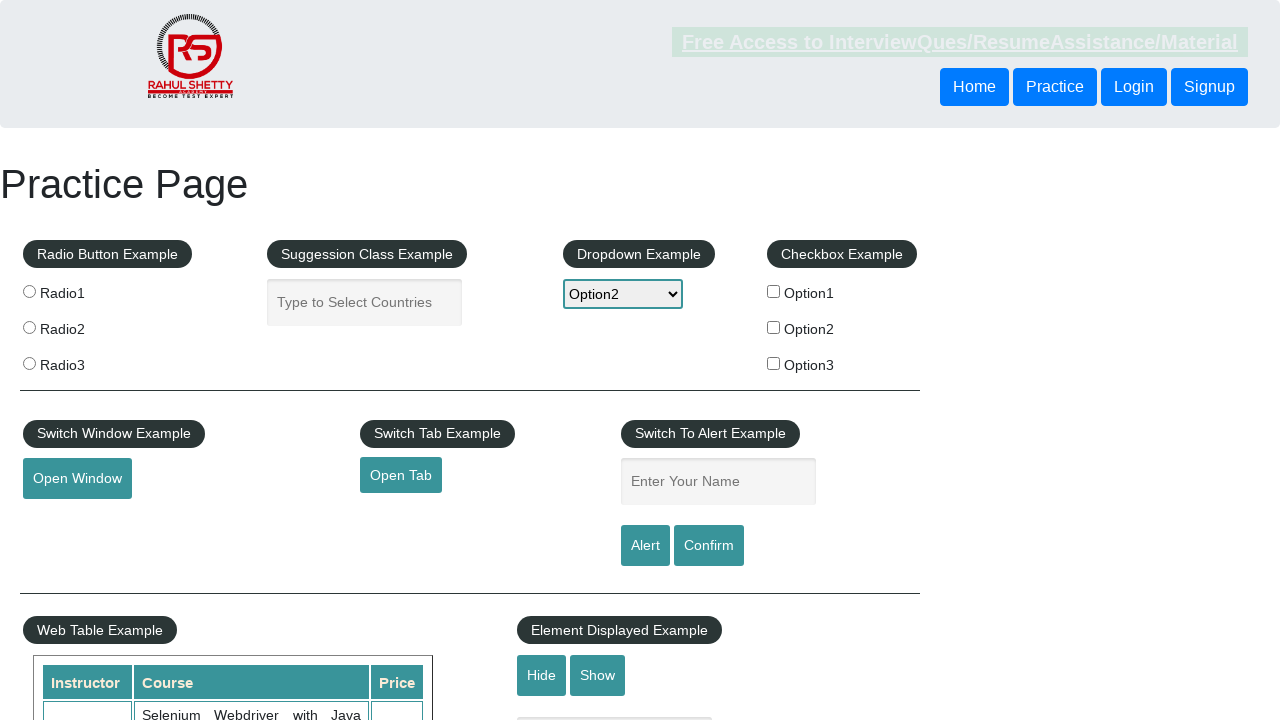